Tests filling the comment textarea in the reviews section with a comment

Starting URL: https://keybooks.ro/shop/cooking-with-love/

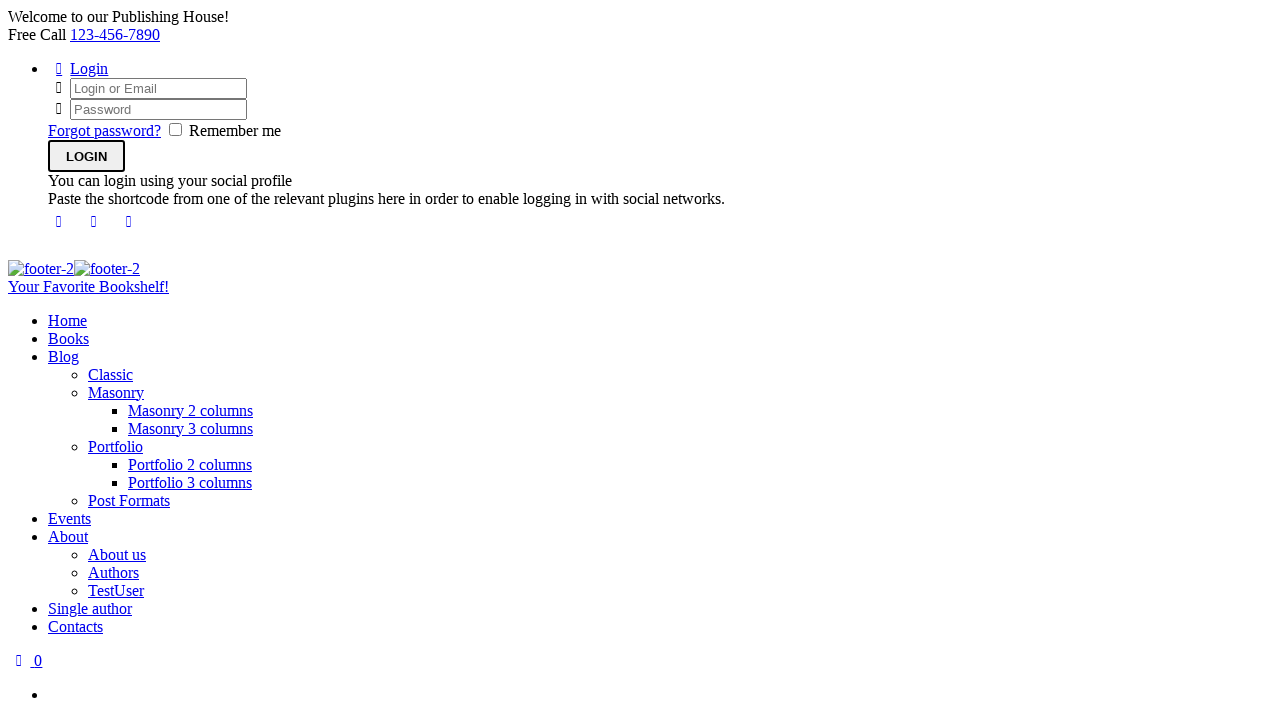

Clicked on Reviews tab to reveal comment form at (181, 360) on #tab-title-reviews
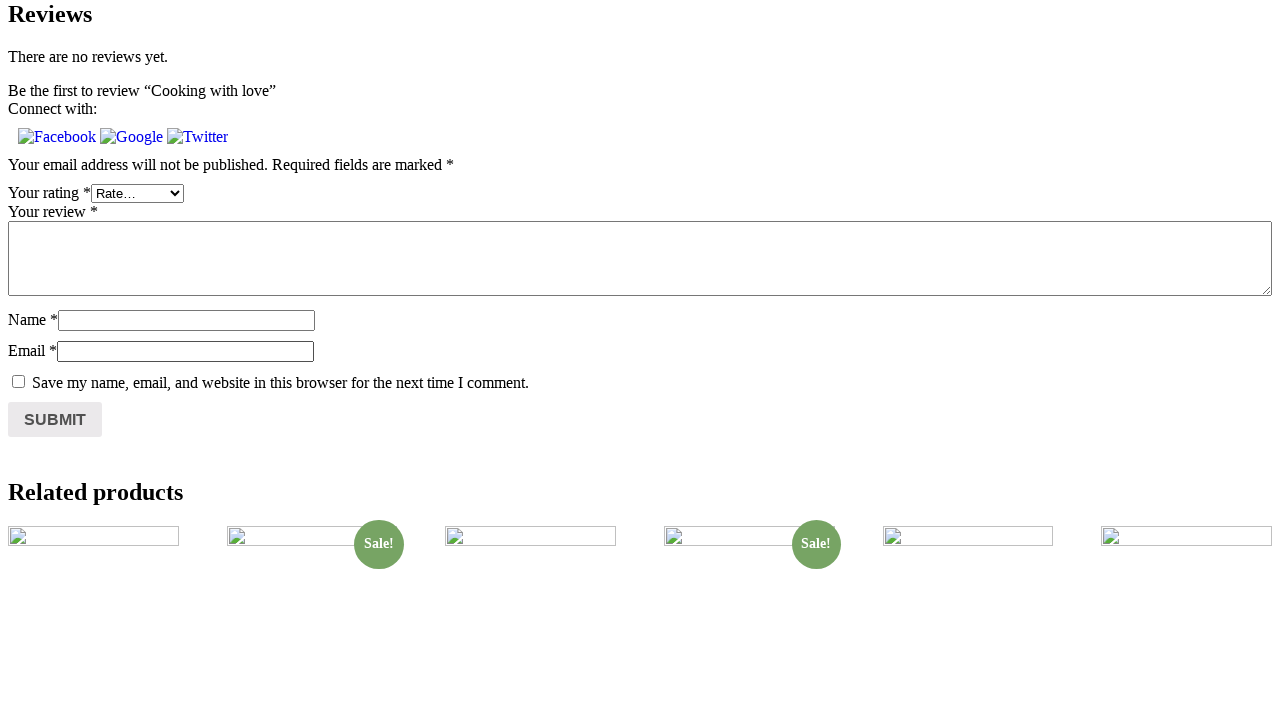

Filled comment textarea with 'My Comment' on textarea#comment
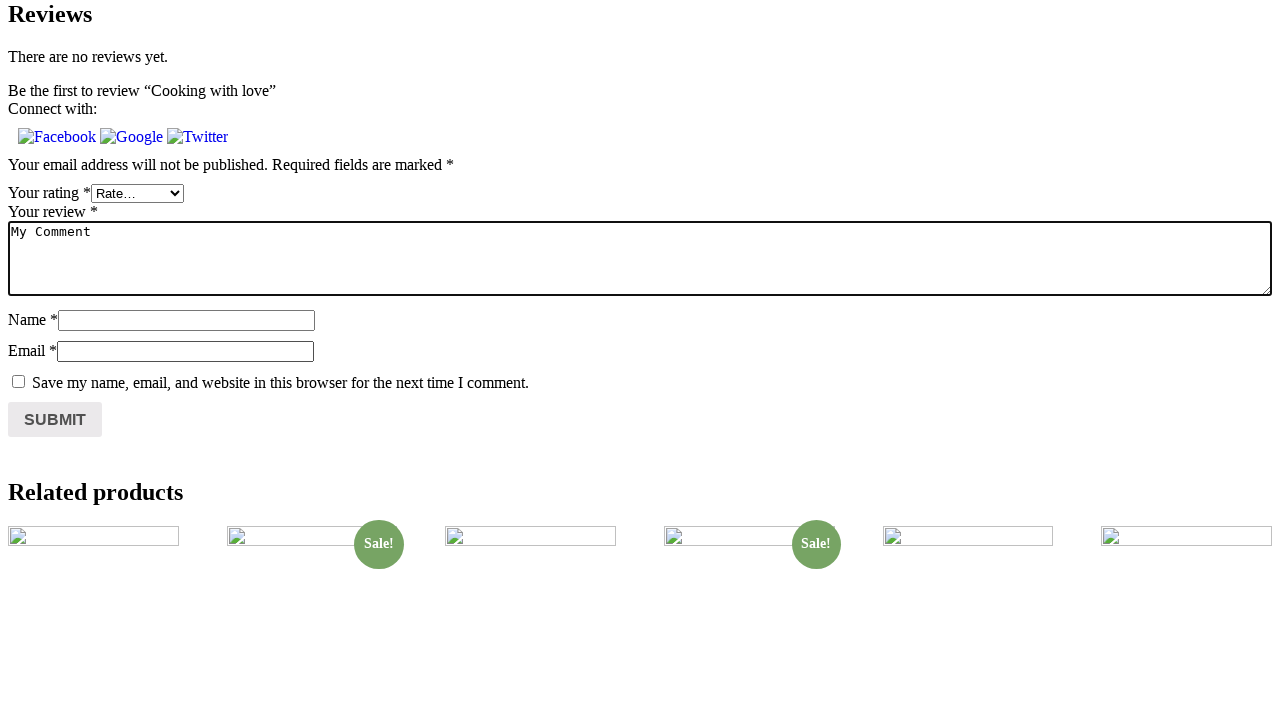

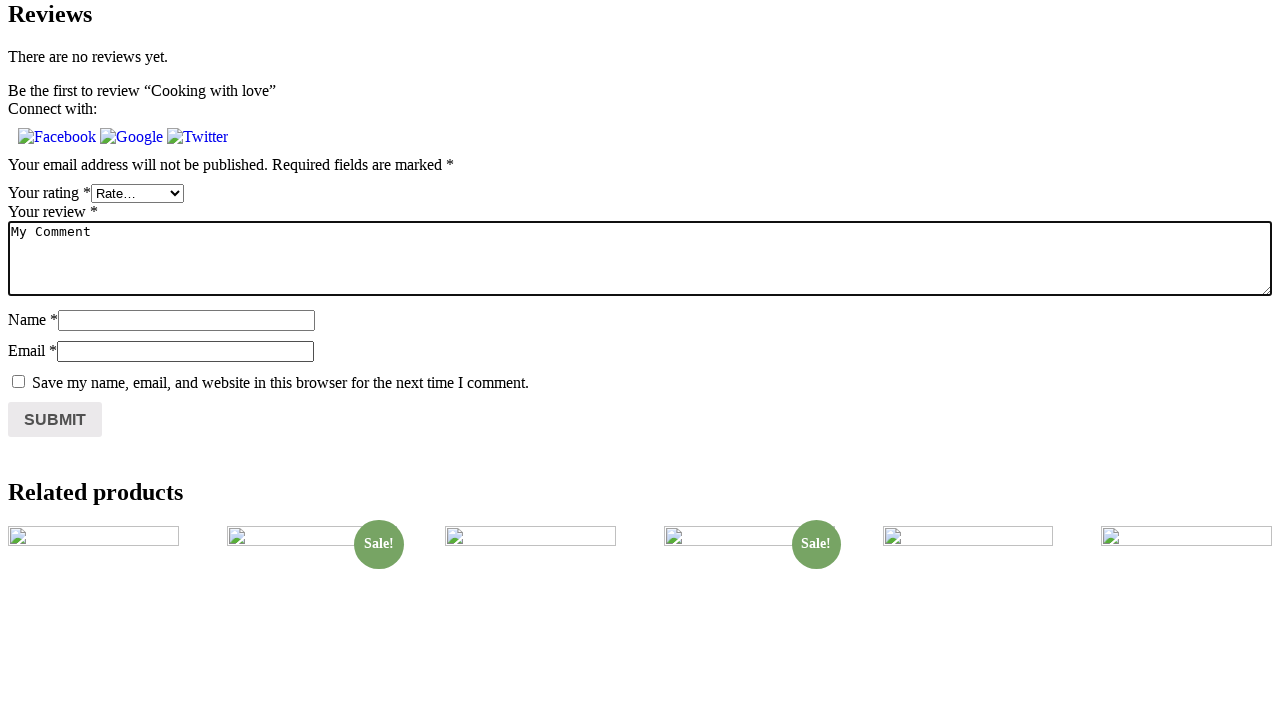